Tests prompt alert handling by clicking a button to trigger a prompt dialog, entering custom text, and accepting it

Starting URL: https://training-support.net/webelements/alerts

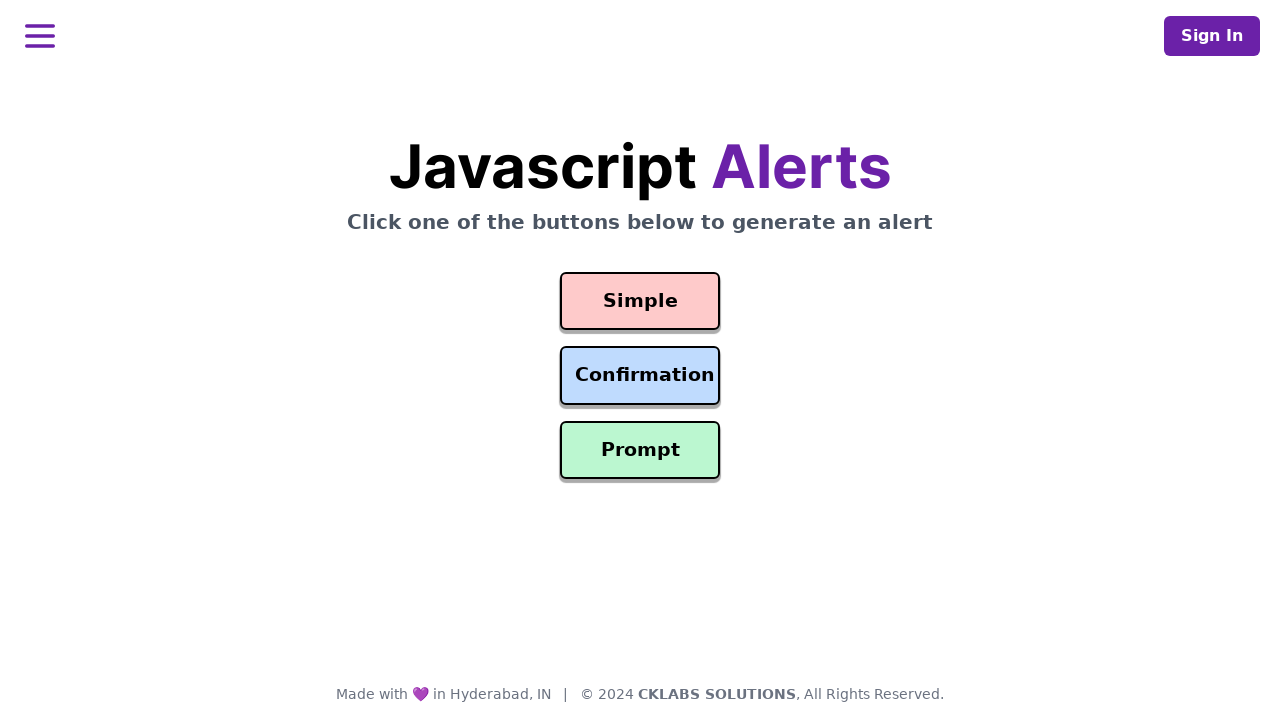

Set up dialog handler to accept prompt with text 'Harika'
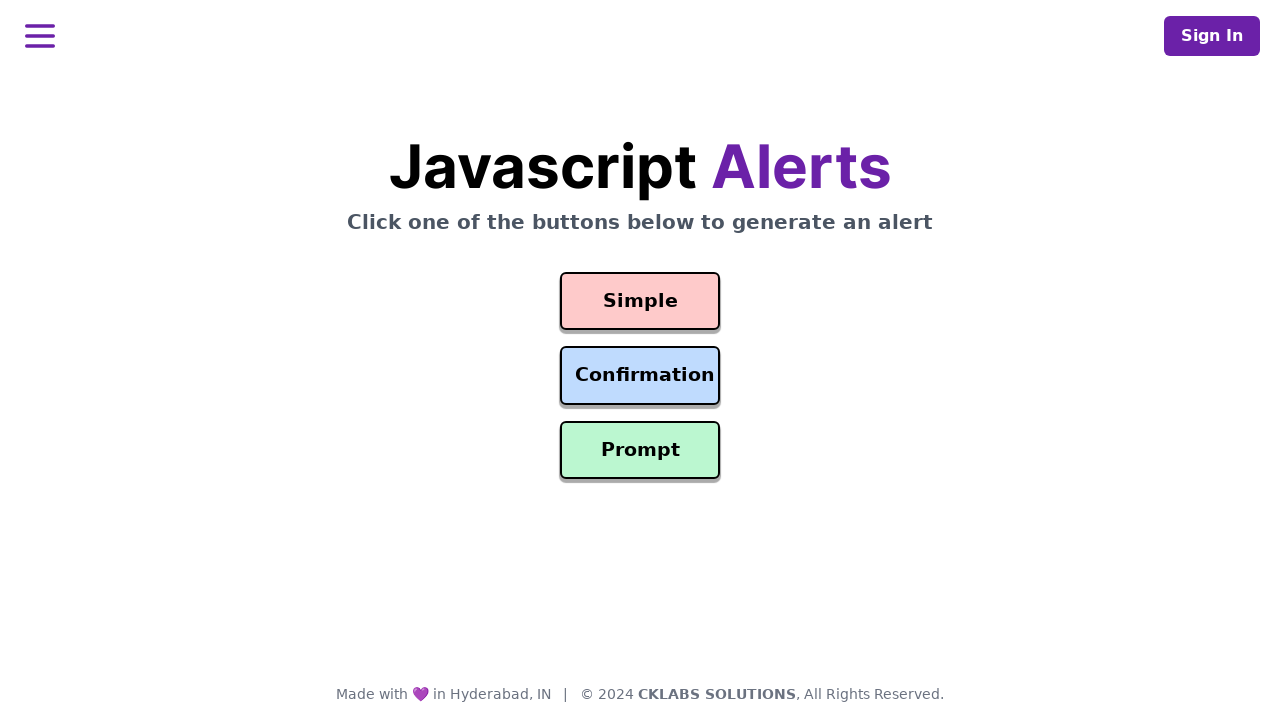

Clicked the Prompt Alert button to trigger dialog at (640, 450) on button#prompt
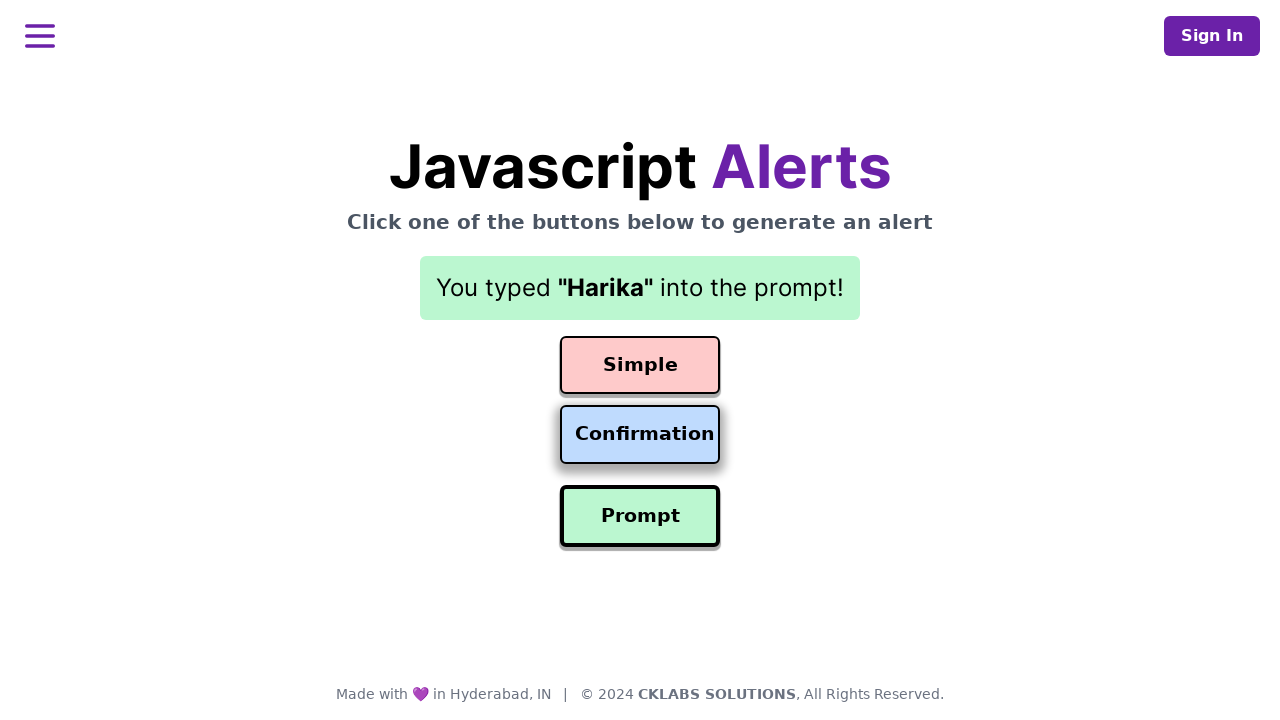

Waited 500ms for dialog to be processed
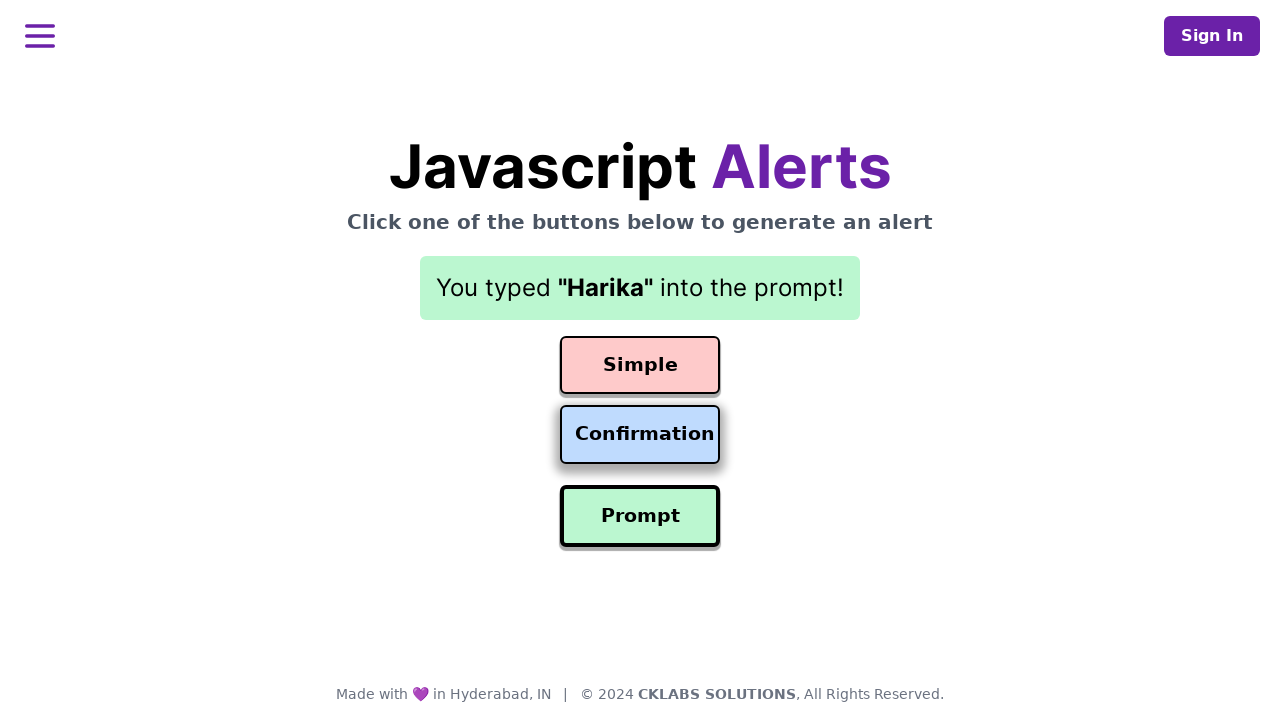

Retrieved result text: You typed "Harika" into the prompt!
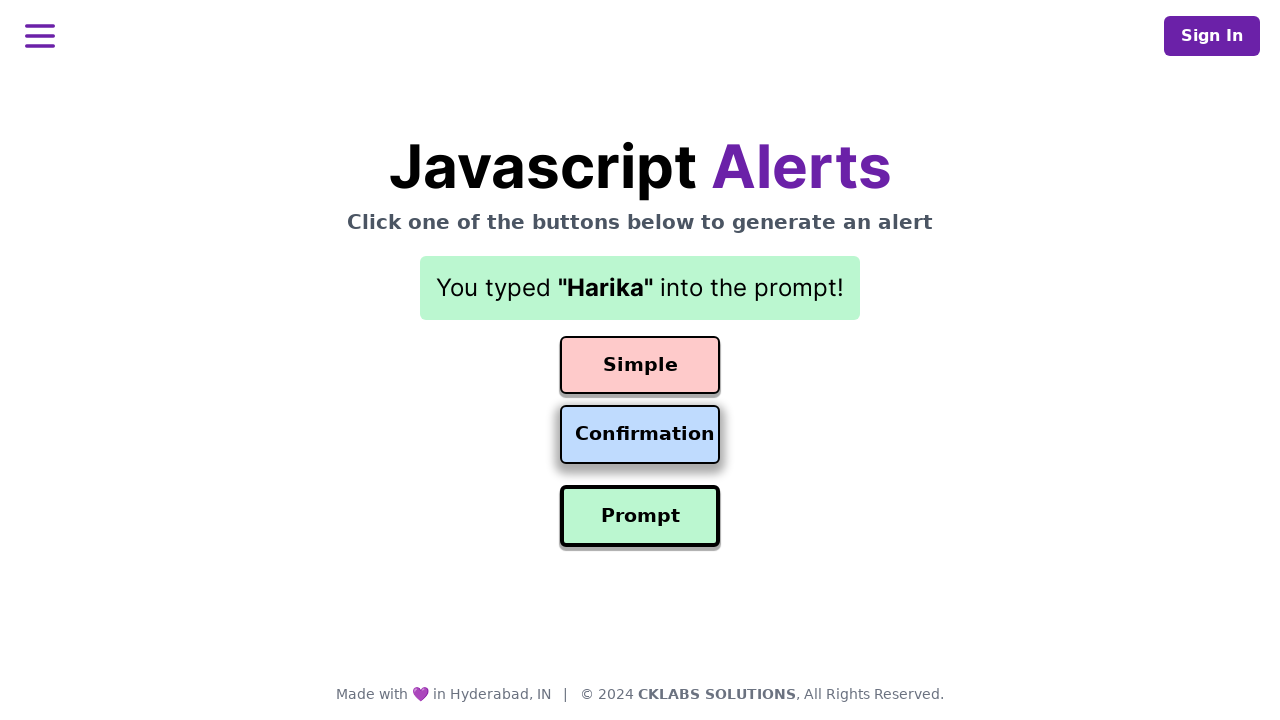

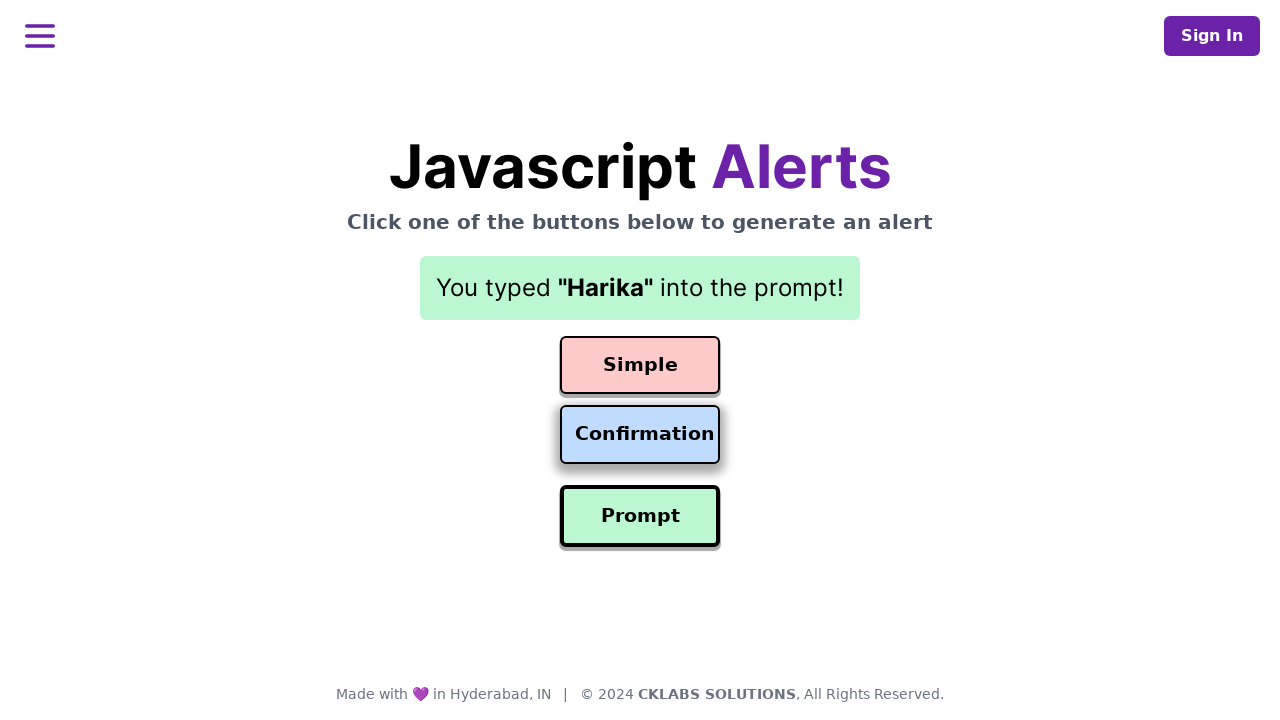